Navigates to Western Union's money transfer page for EUR to ARS conversion and verifies that the exchange rate information is displayed on the page.

Starting URL: https://www.westernunion.com/es/es/web/send-money/start?ReceiveCountry=AR&ISOCurrency=ARS&SendAmount=100.00&FundsOut=AG&FundsIn=CreditCard

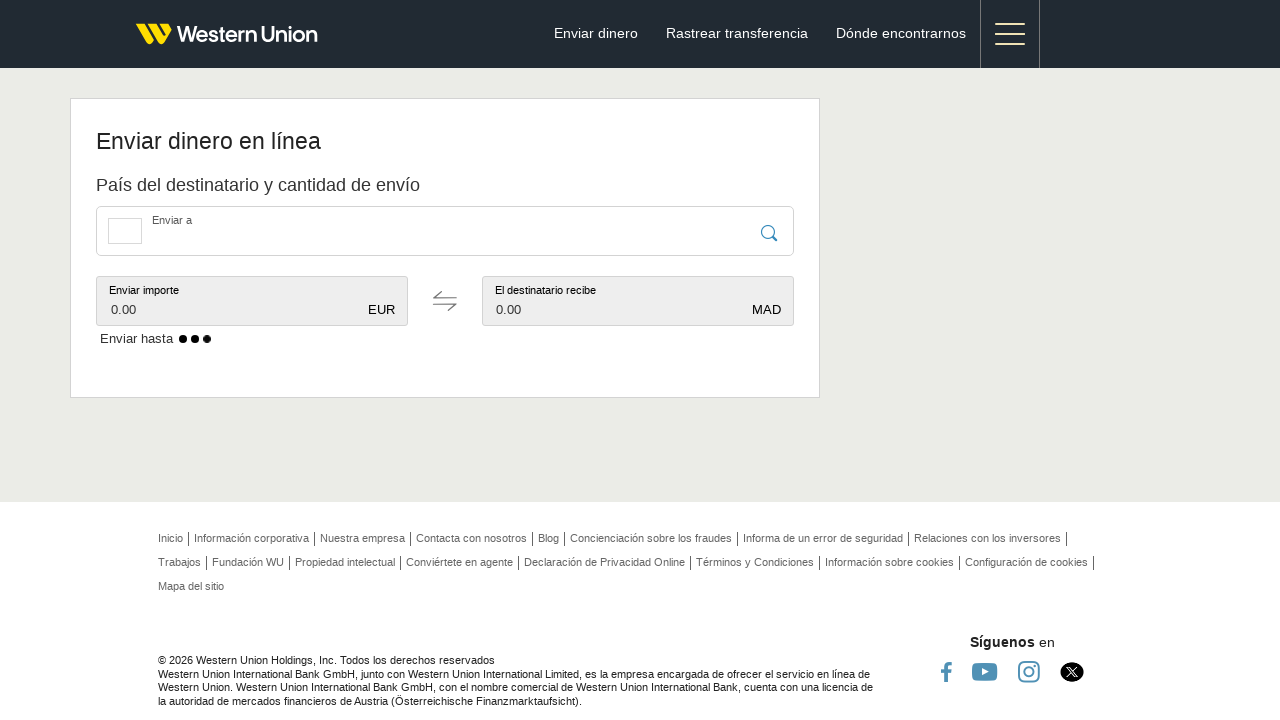

Navigated to Western Union money transfer page for EUR to ARS conversion
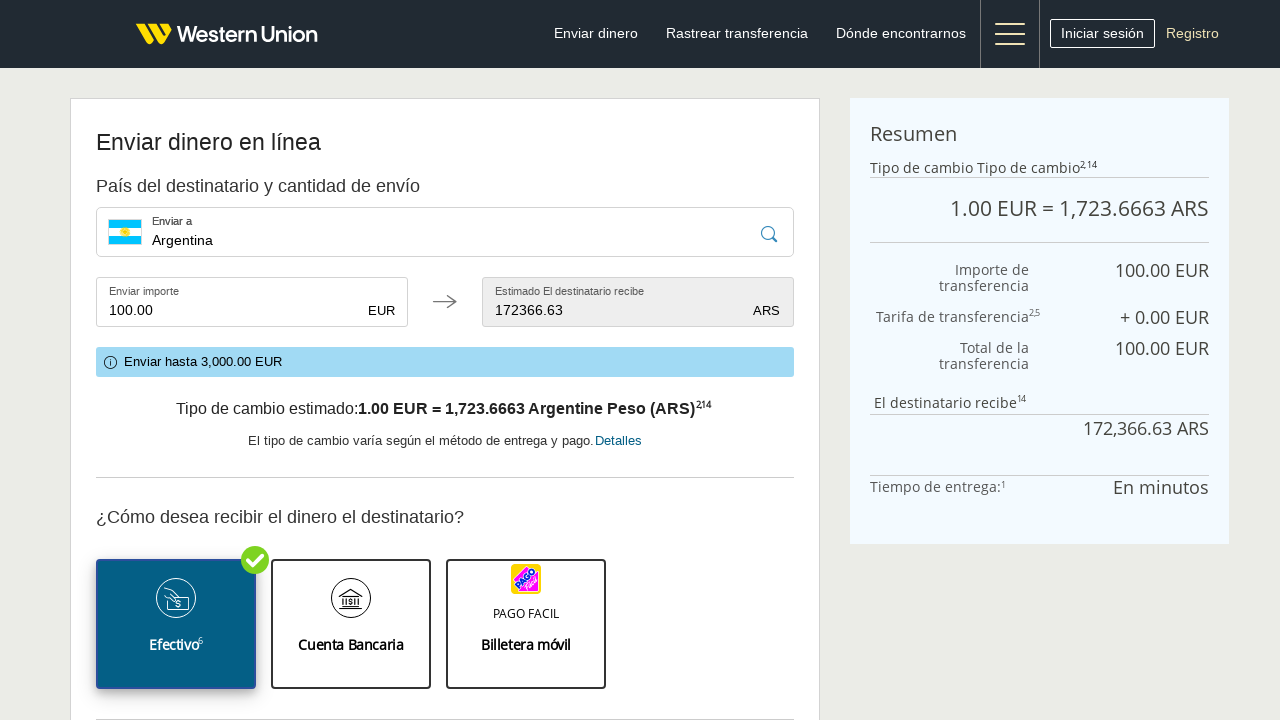

Exchange rate information displayed on the page
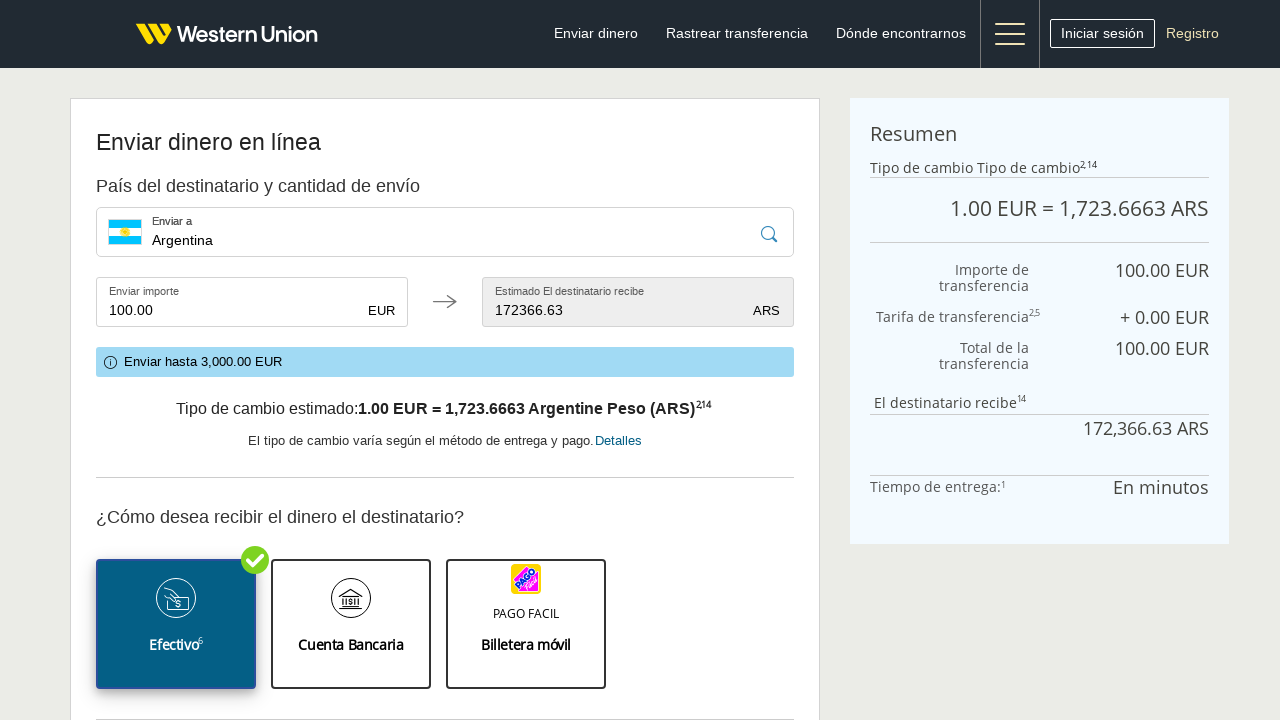

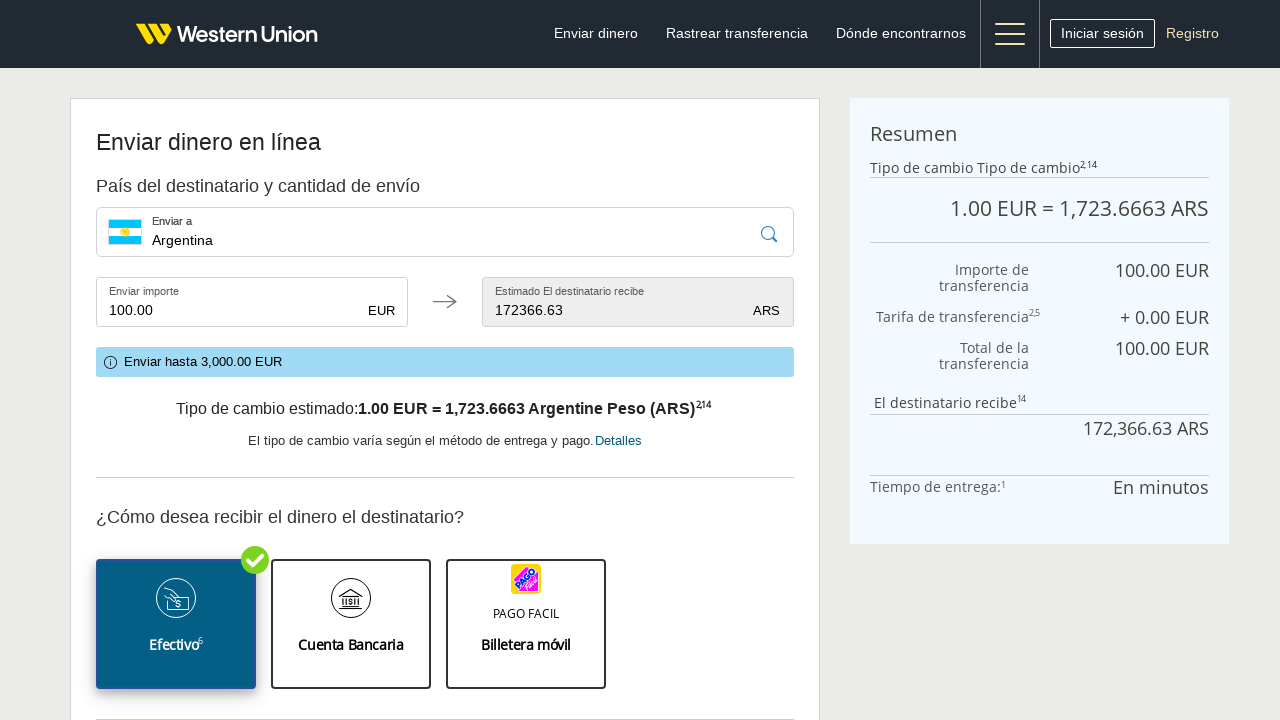